Navigates to a blog page and clicks on an alert button to trigger an alert dialog

Starting URL: https://omayo.blogspot.com/

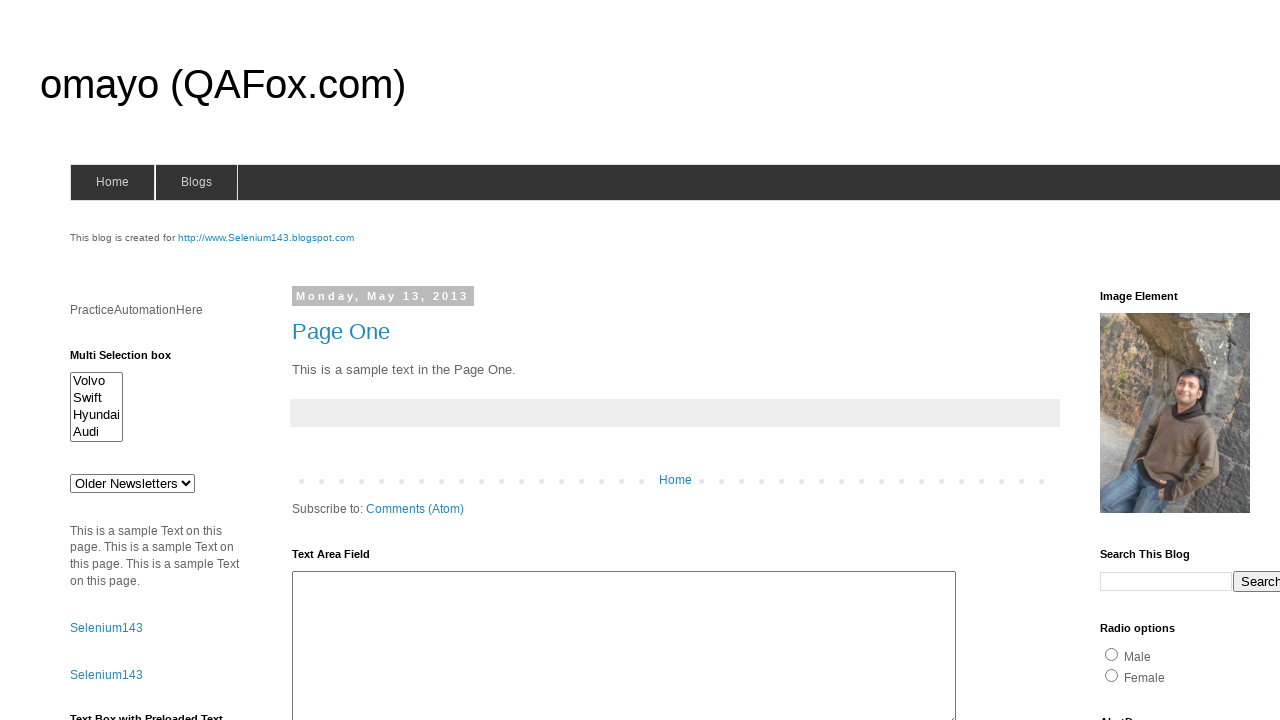

Navigated to blog page at https://omayo.blogspot.com/
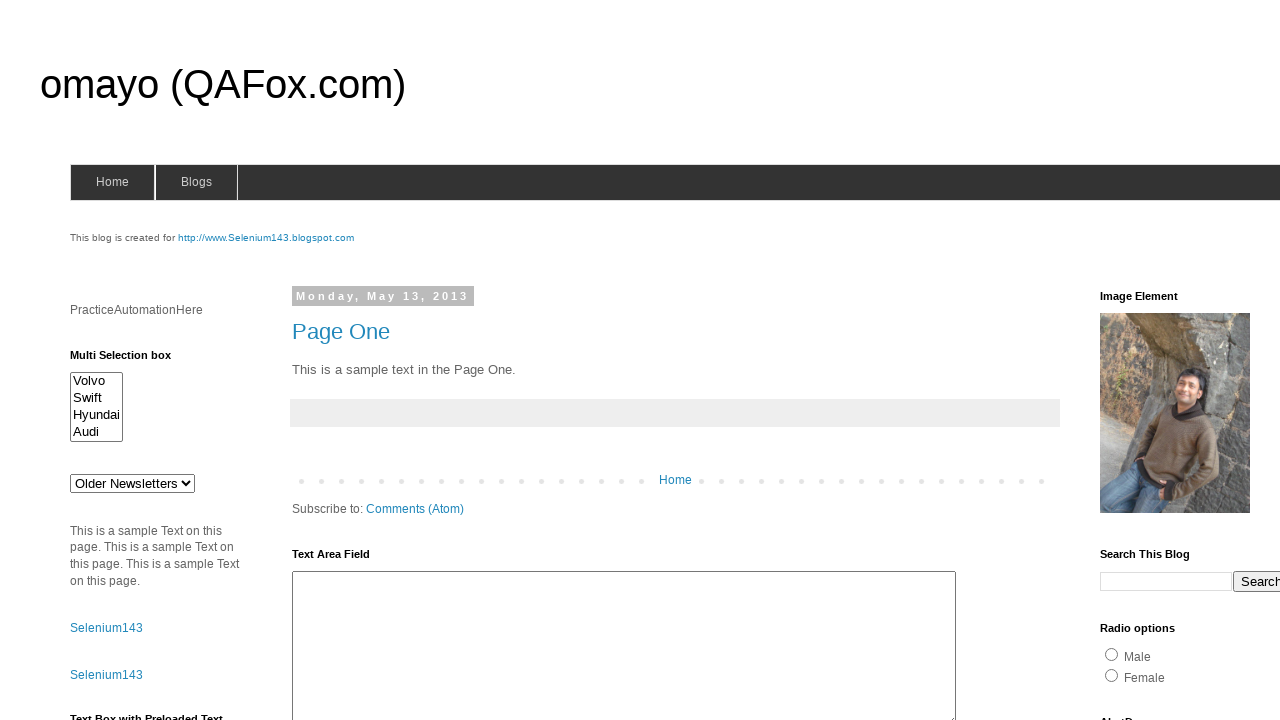

Clicked alert button to trigger alert dialog at (1154, 361) on #alert1
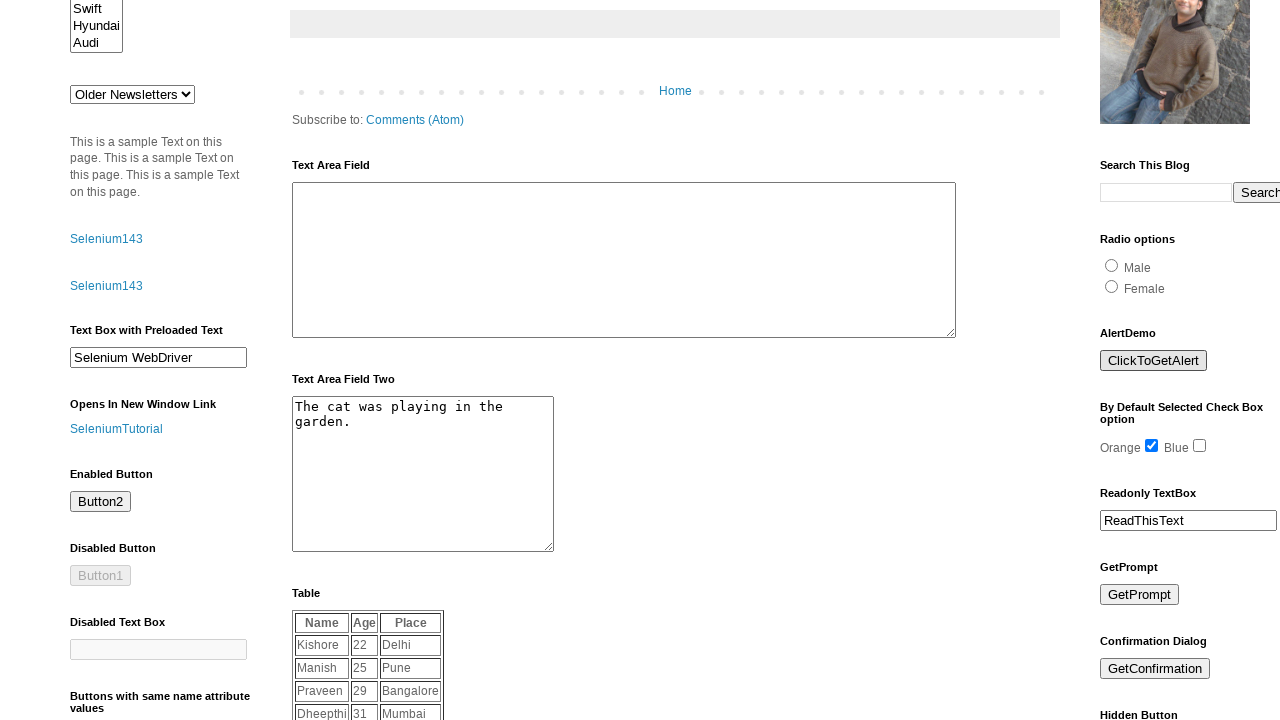

Set up dialog handler to accept alert
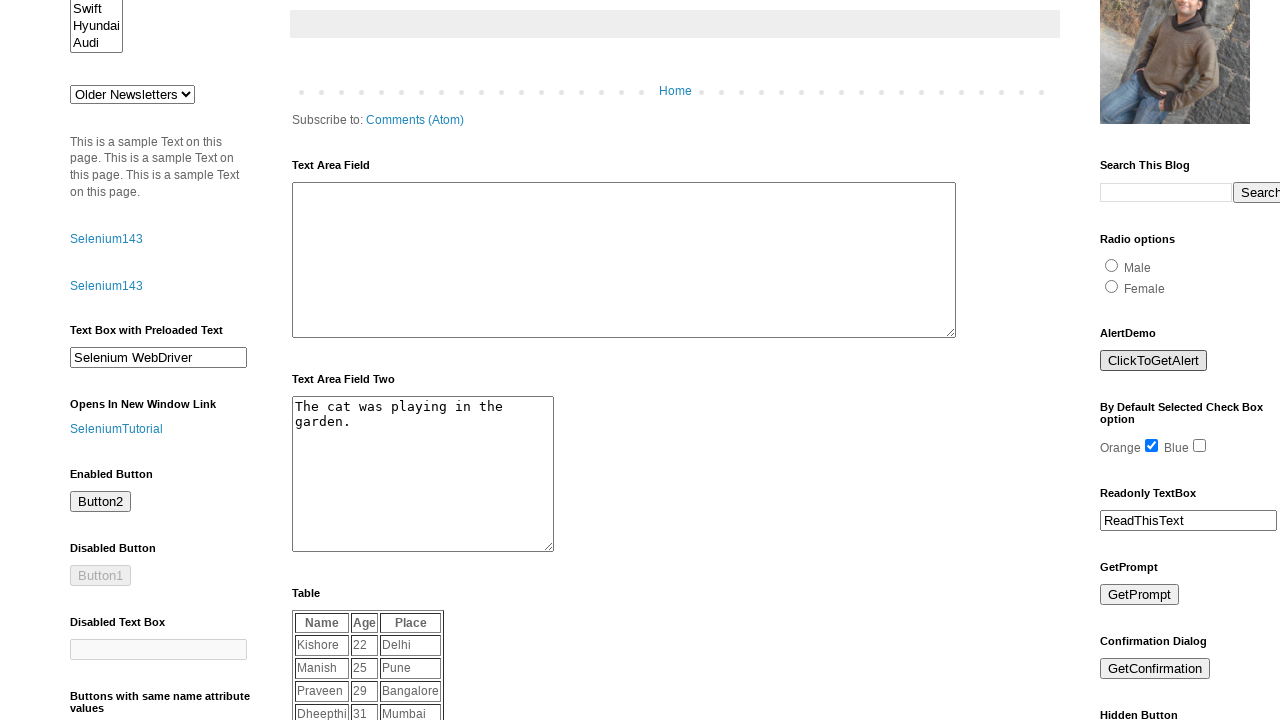

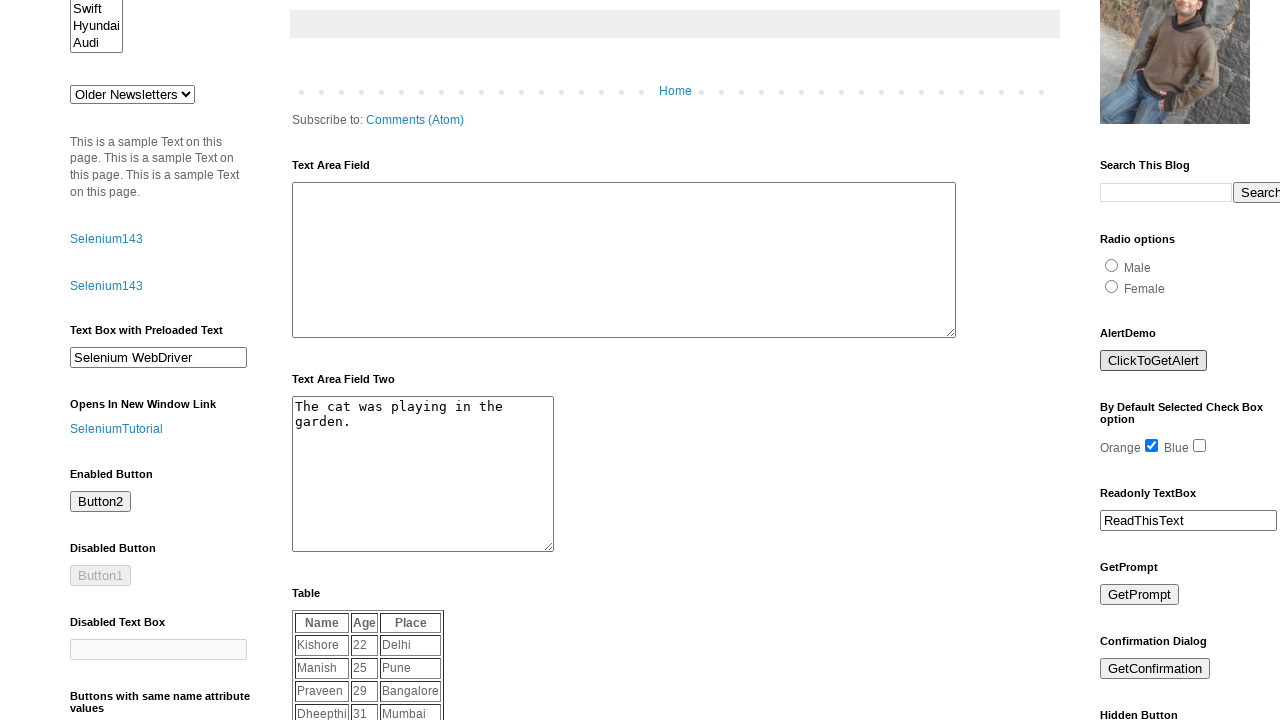